Tests JavaScript alert handling by interacting with different types of alerts - simple alert, confirm dialog, and prompt dialog with text input

Starting URL: https://the-internet.herokuapp.com/javascript_alerts

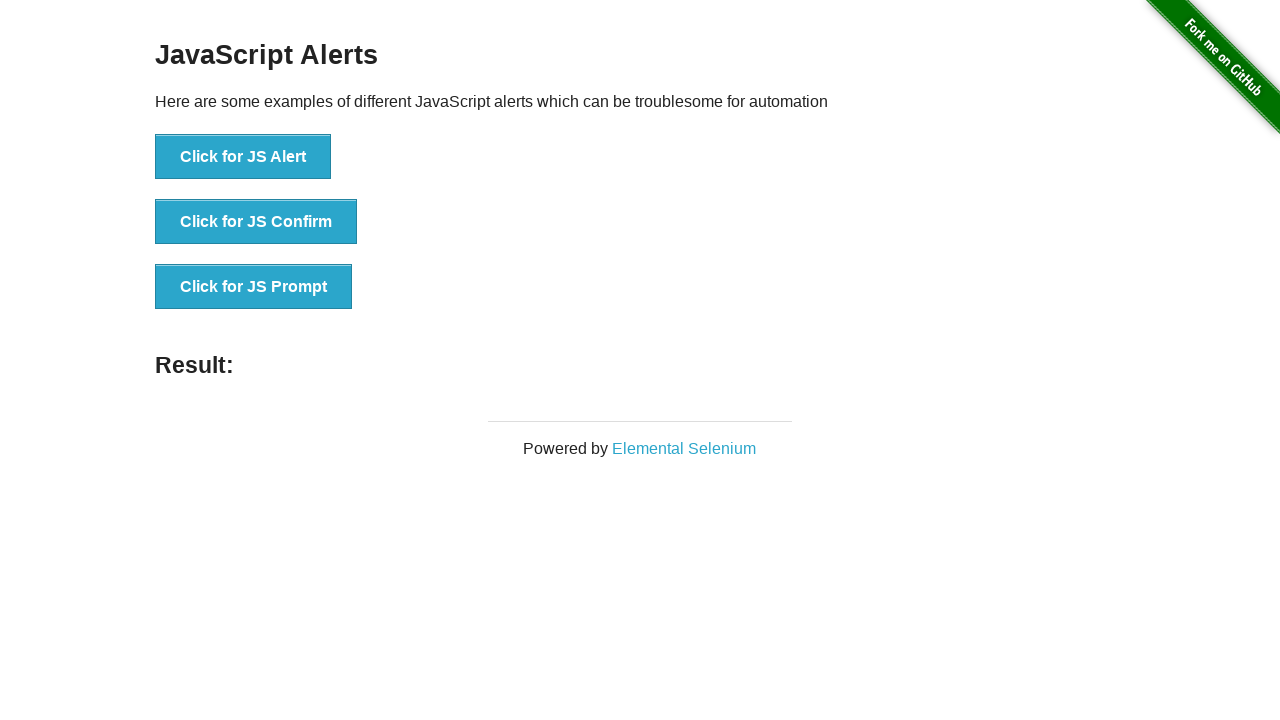

Clicked button to trigger JavaScript alert at (243, 157) on xpath=//*[contains(normalize-space(text()),'Click for JS Alert')]
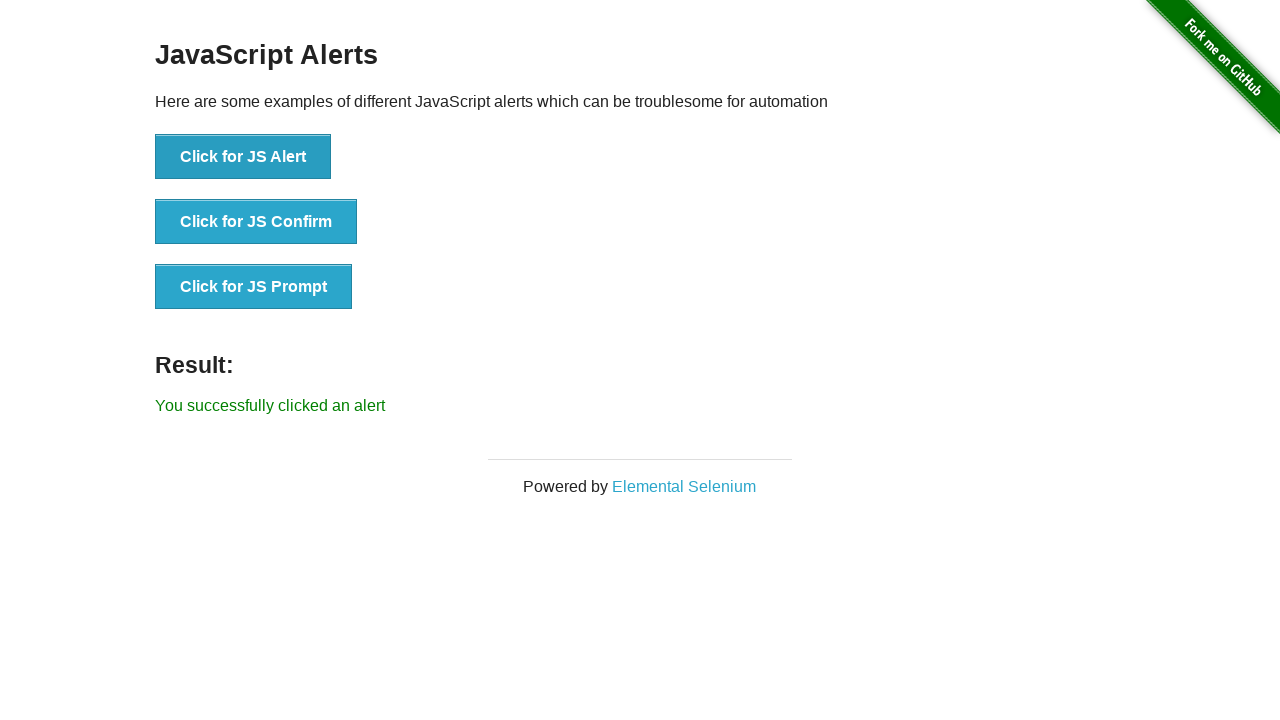

Dismissed the JavaScript alert dialog
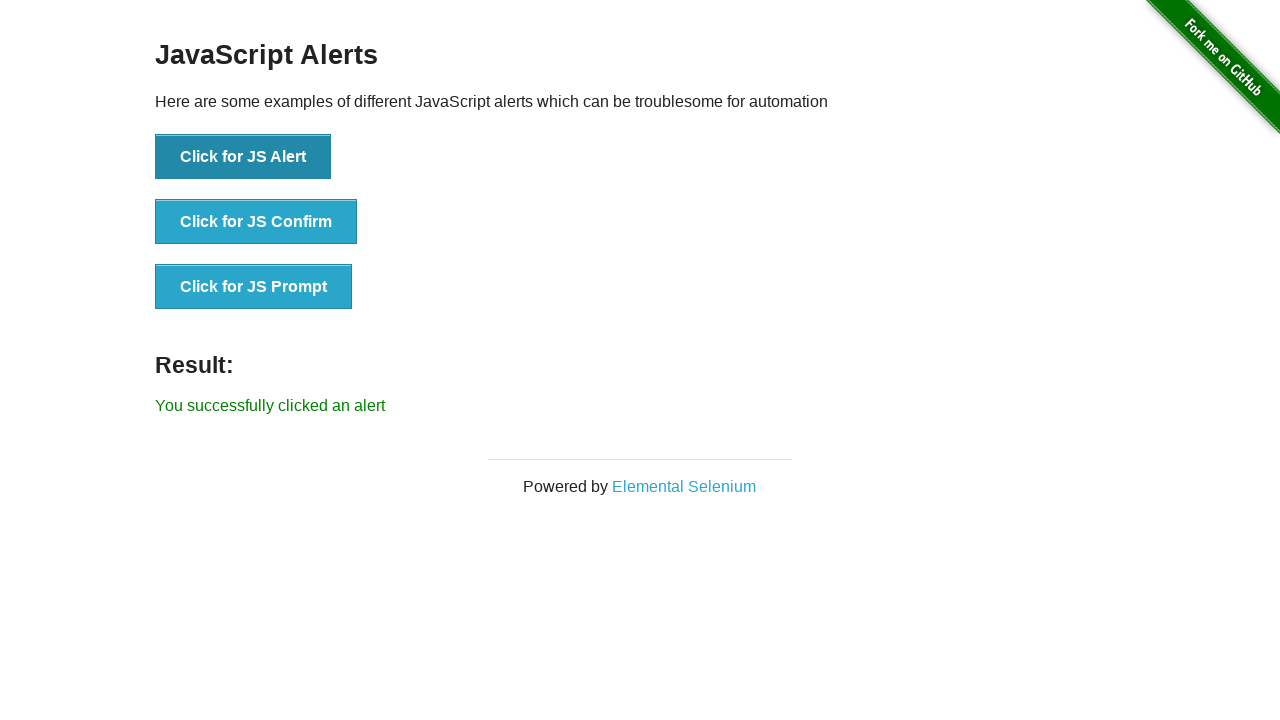

Clicked button to trigger JavaScript confirm dialog at (256, 222) on xpath=//*[contains(normalize-space(text()),'Click for JS Confirm')]
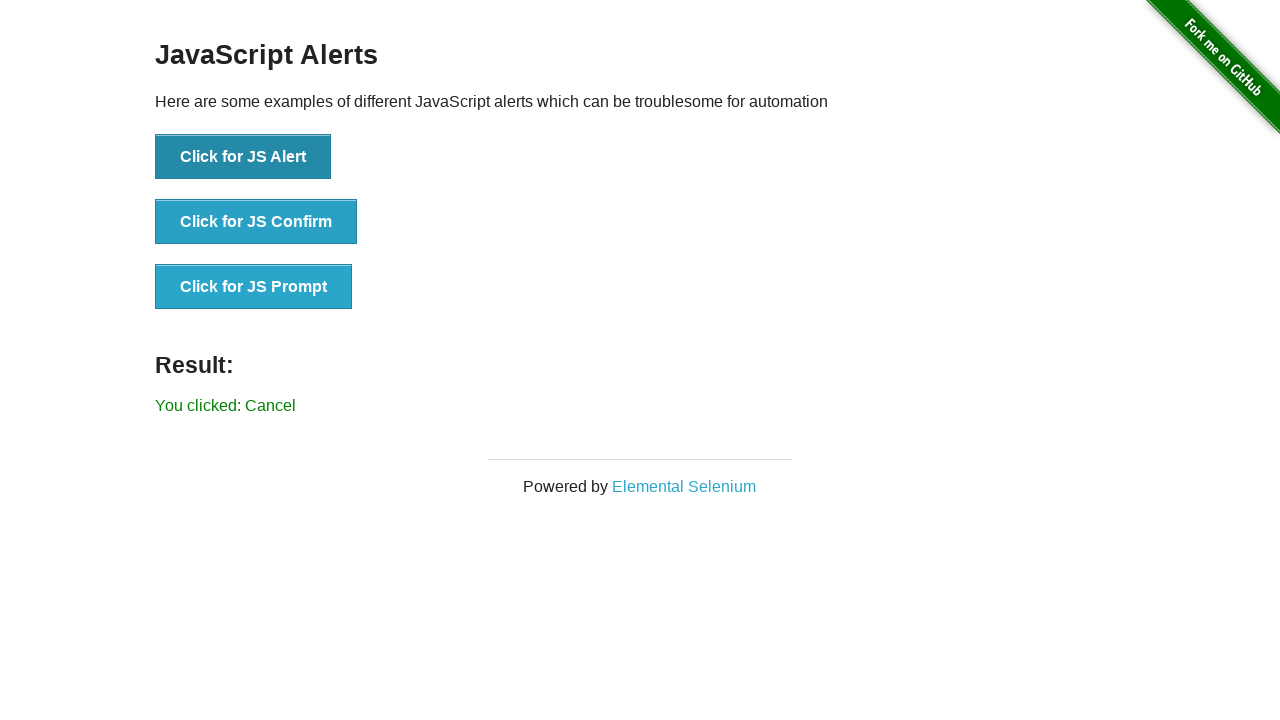

Accepted the JavaScript confirm dialog
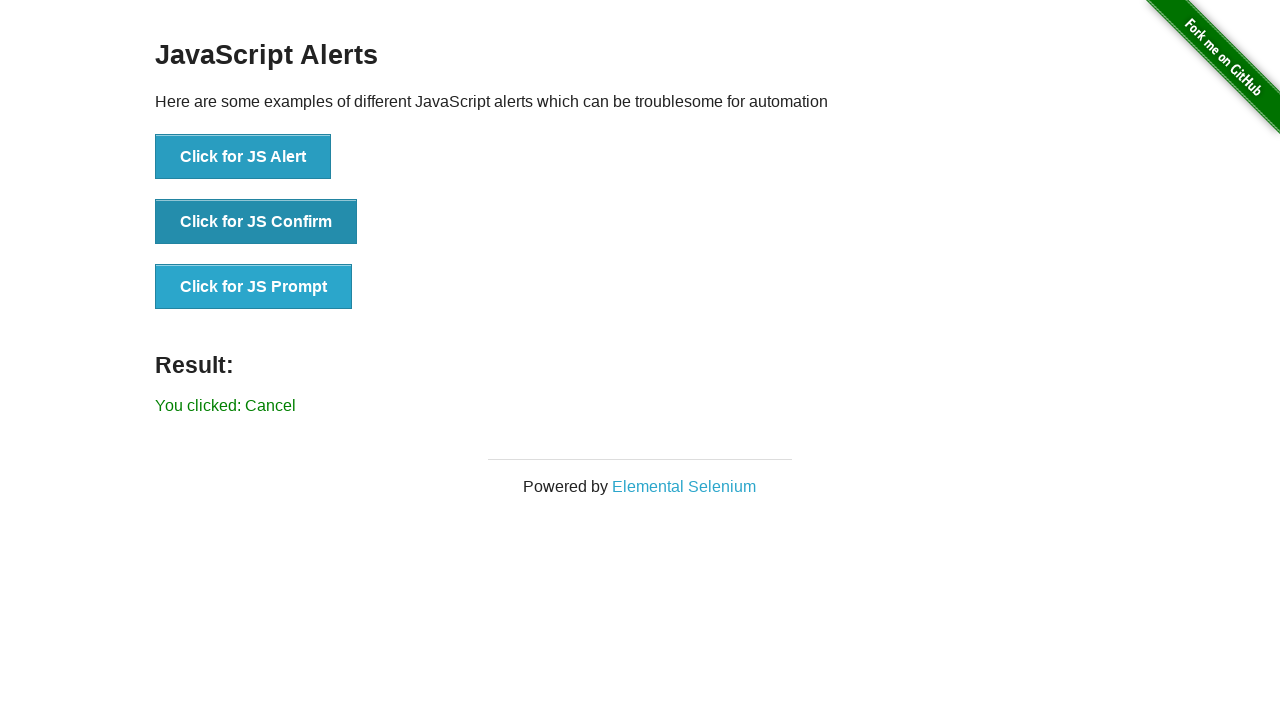

Registered handler for JavaScript prompt dialog
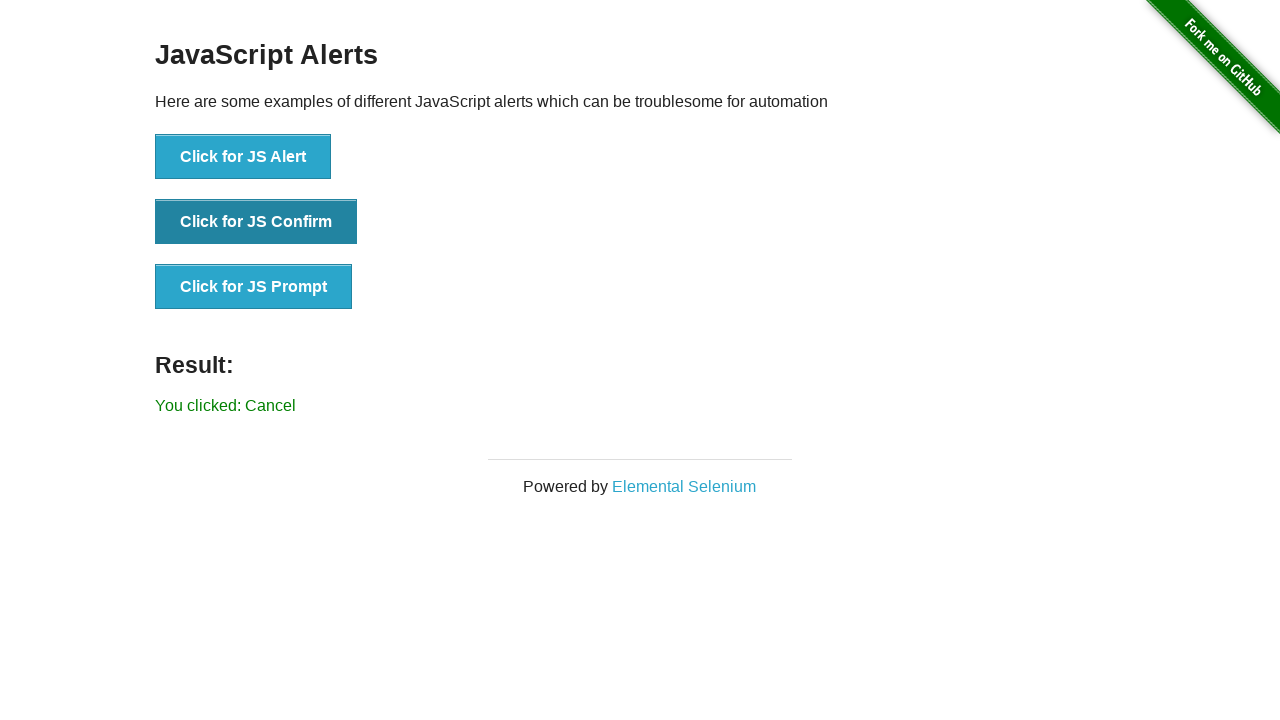

Clicked button to trigger JavaScript prompt dialog and entered text 'Wow, I can automate alerts!' at (254, 287) on xpath=//*[contains(normalize-space(text()),'Click for JS Prompt')]
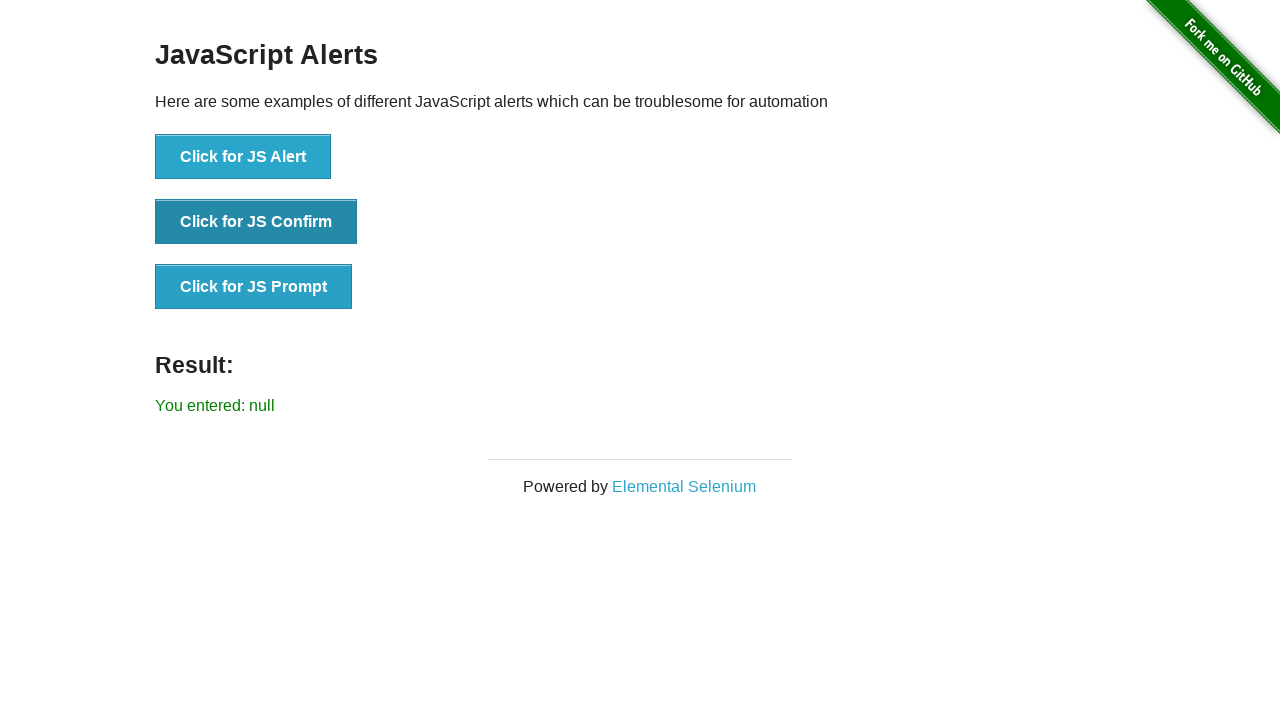

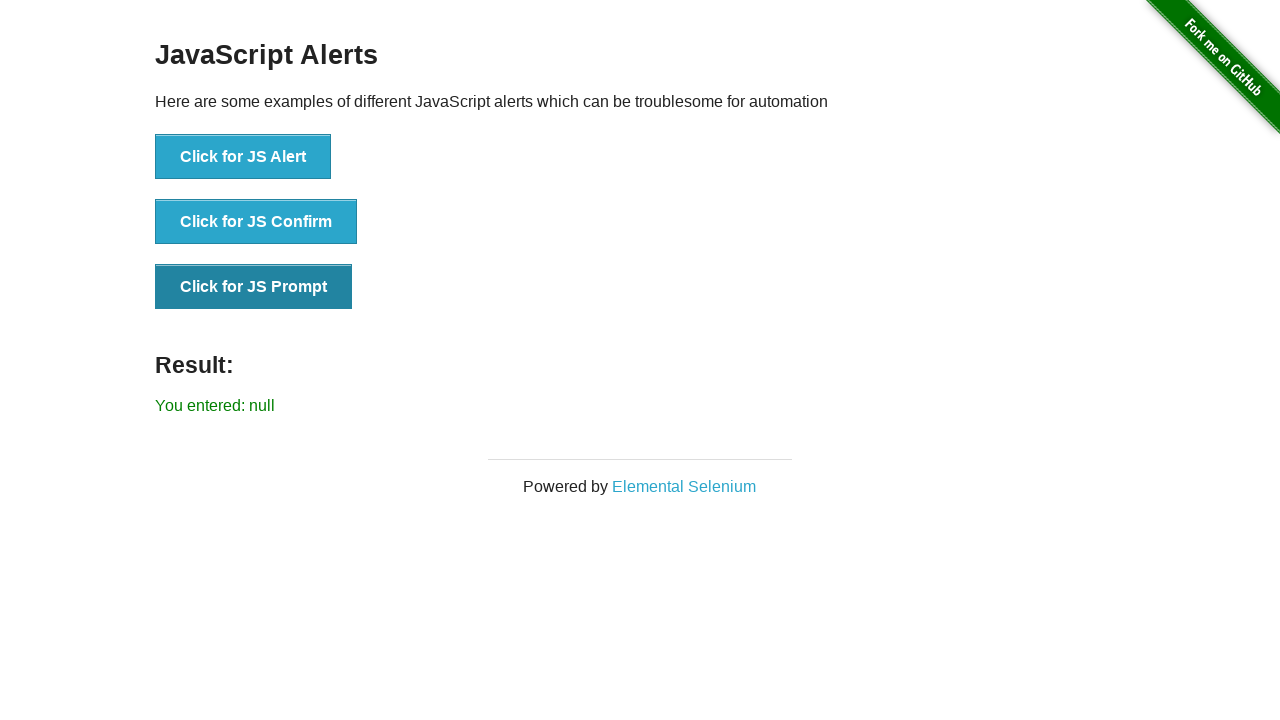